Tests navigation through an online textbook by clicking the "next" link to advance through pages and verifying content sections load properly.

Starting URL: http://aliev.me/runestone/Introduction/Objectives.html

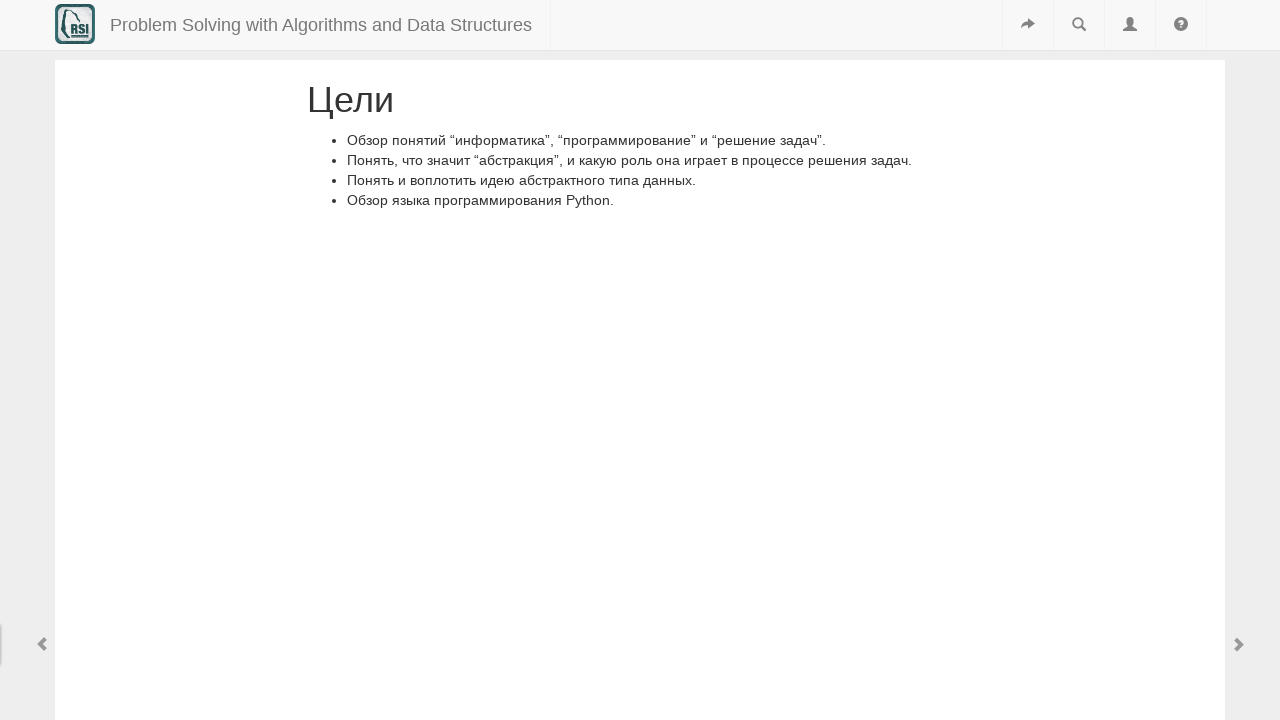

Main content section loaded on Objectives page
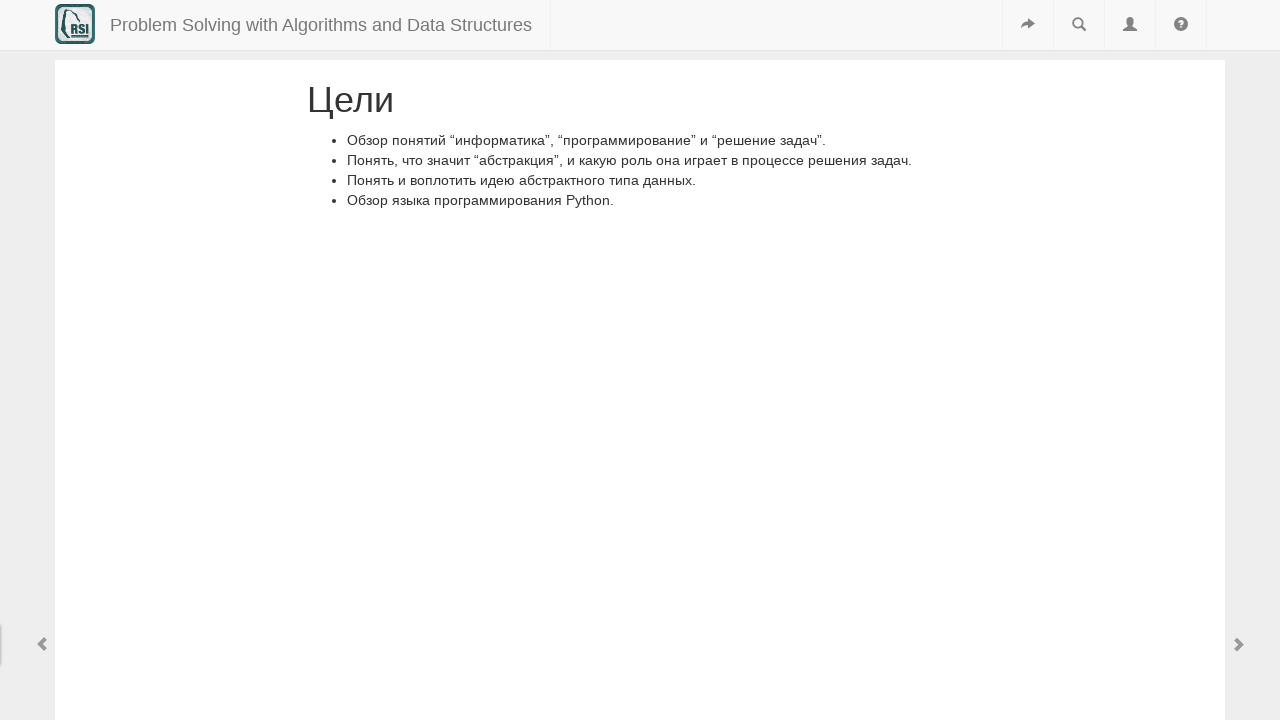

Content section verified on page
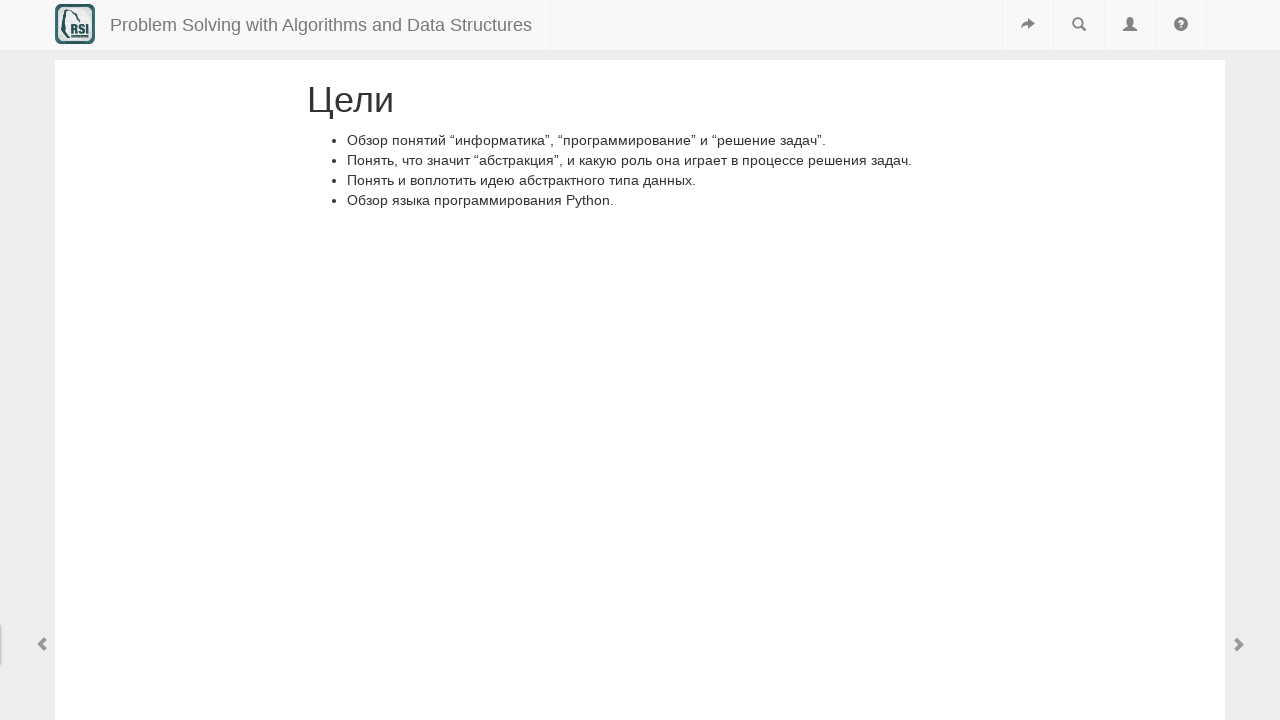

Clicked 'next' link to advance to next page at (1238, 643) on xpath=//*[@id='relations-next']/a
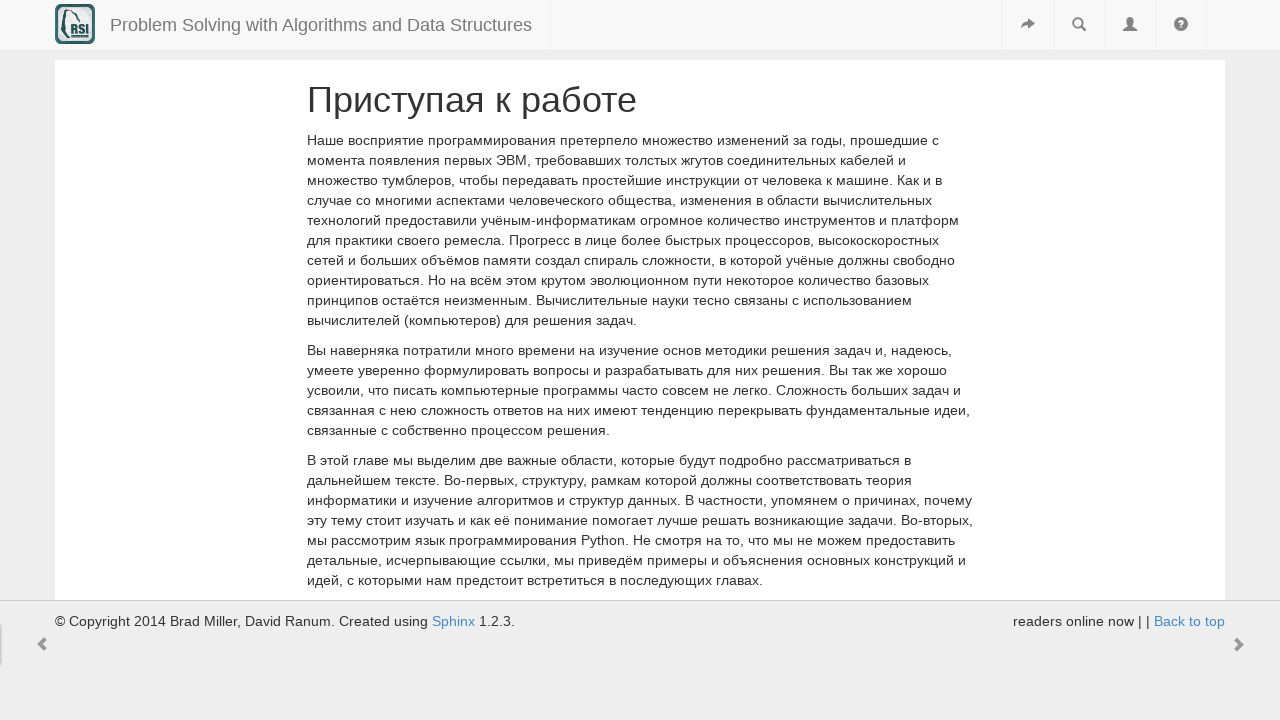

New page content loaded successfully
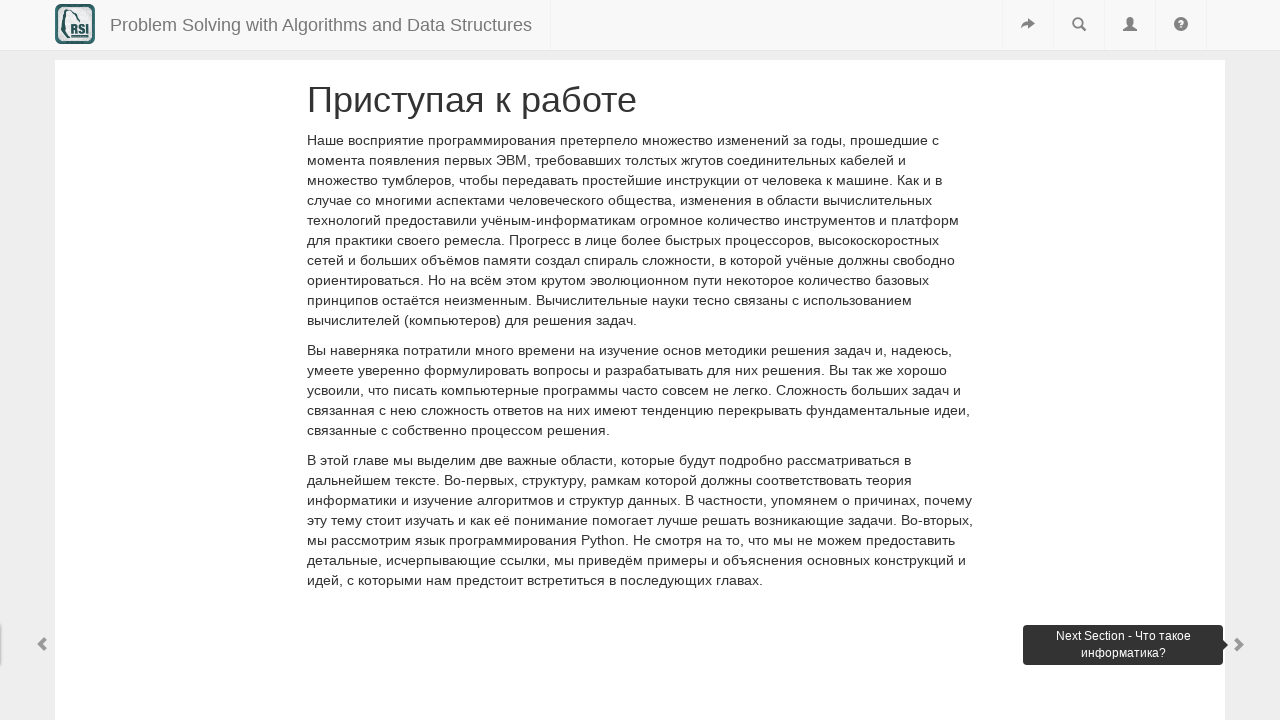

Content section verified on page
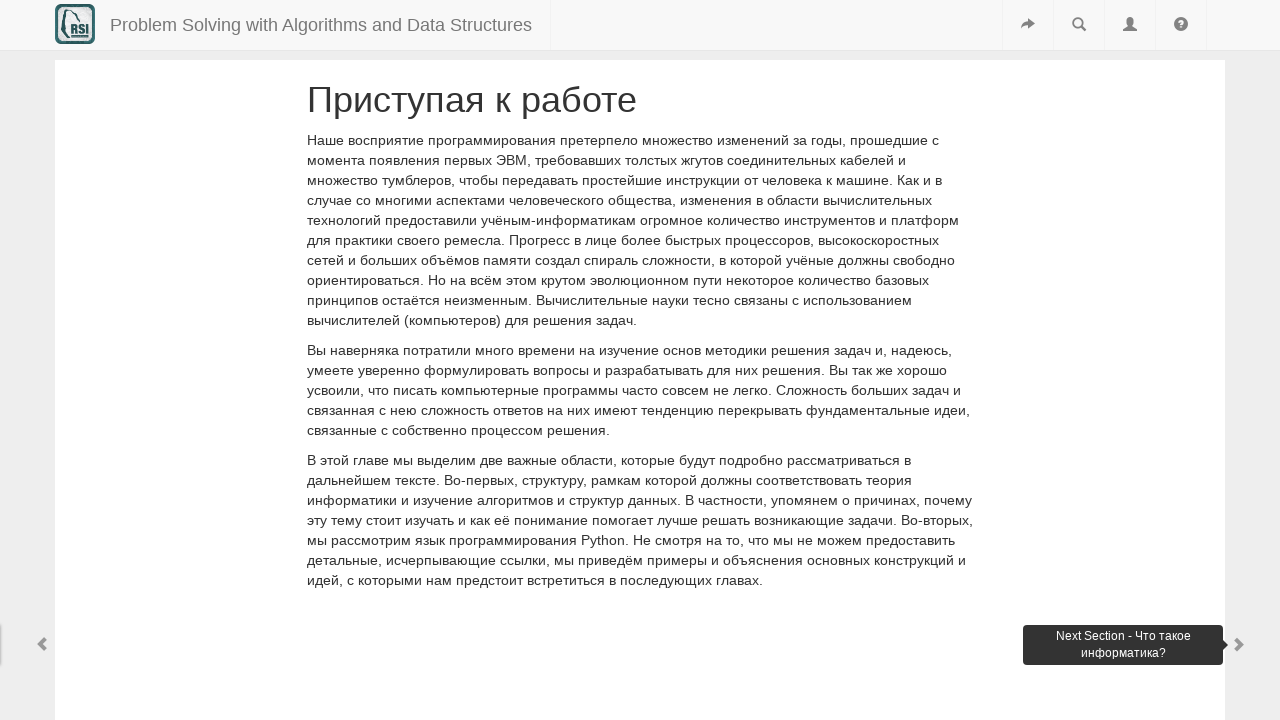

Clicked 'next' link to advance to next page at (1238, 643) on xpath=//*[@id='relations-next']/a
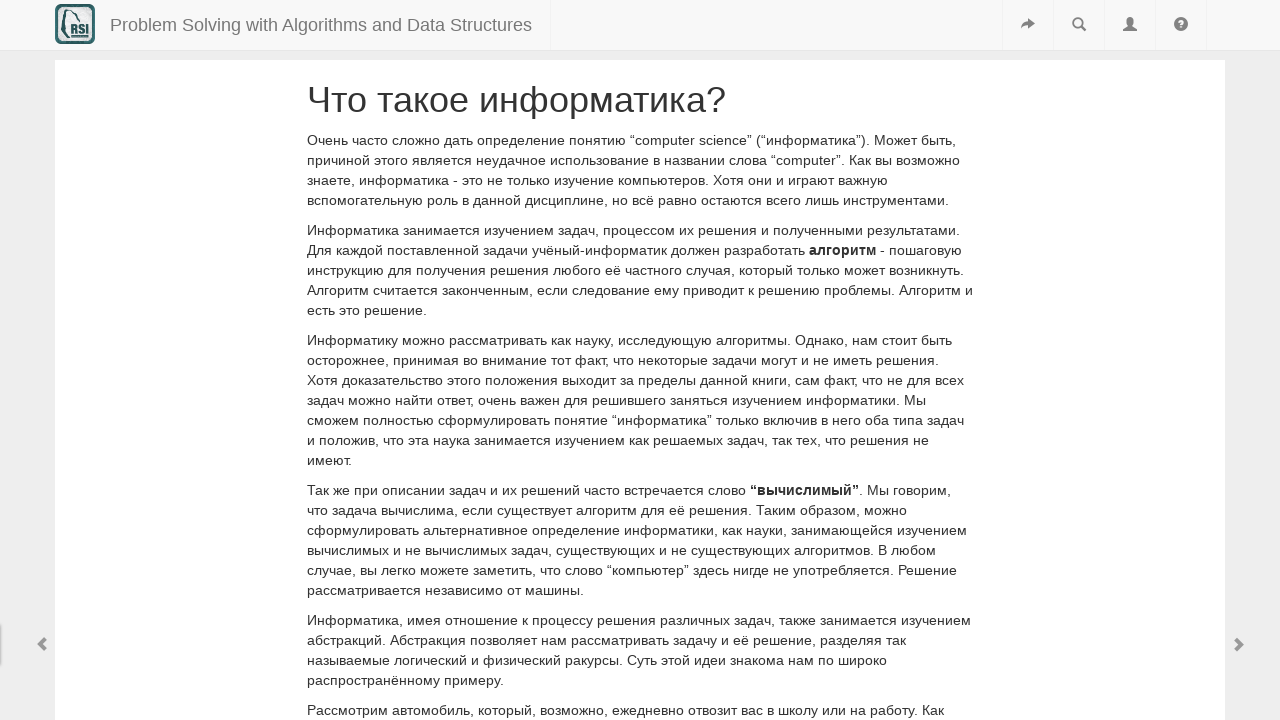

New page content loaded successfully
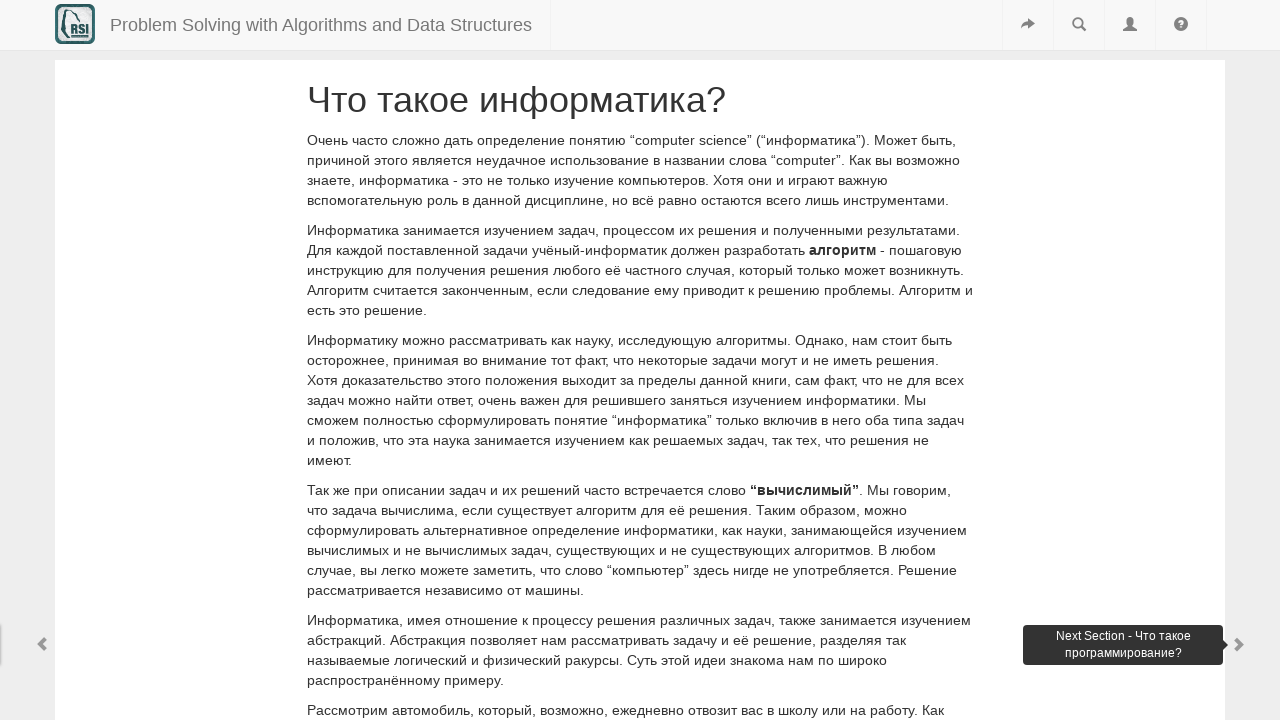

Content section verified on page
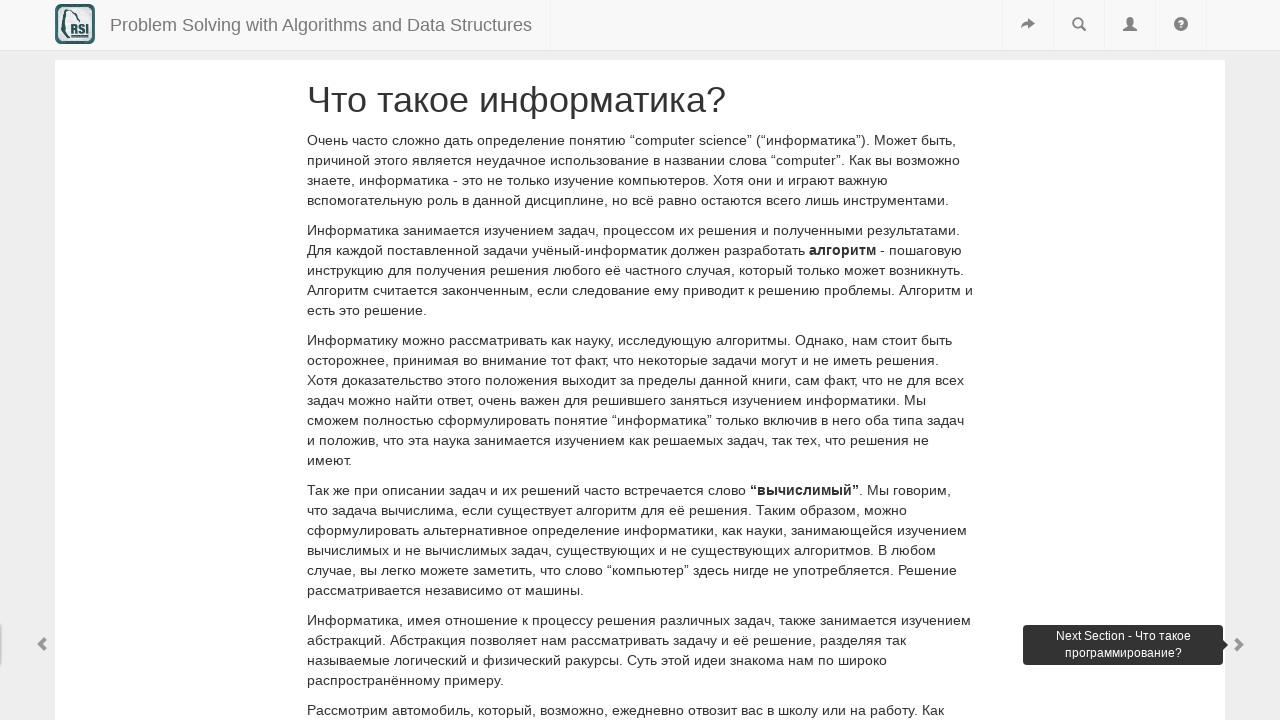

Clicked 'next' link to advance to next page at (1238, 643) on xpath=//*[@id='relations-next']/a
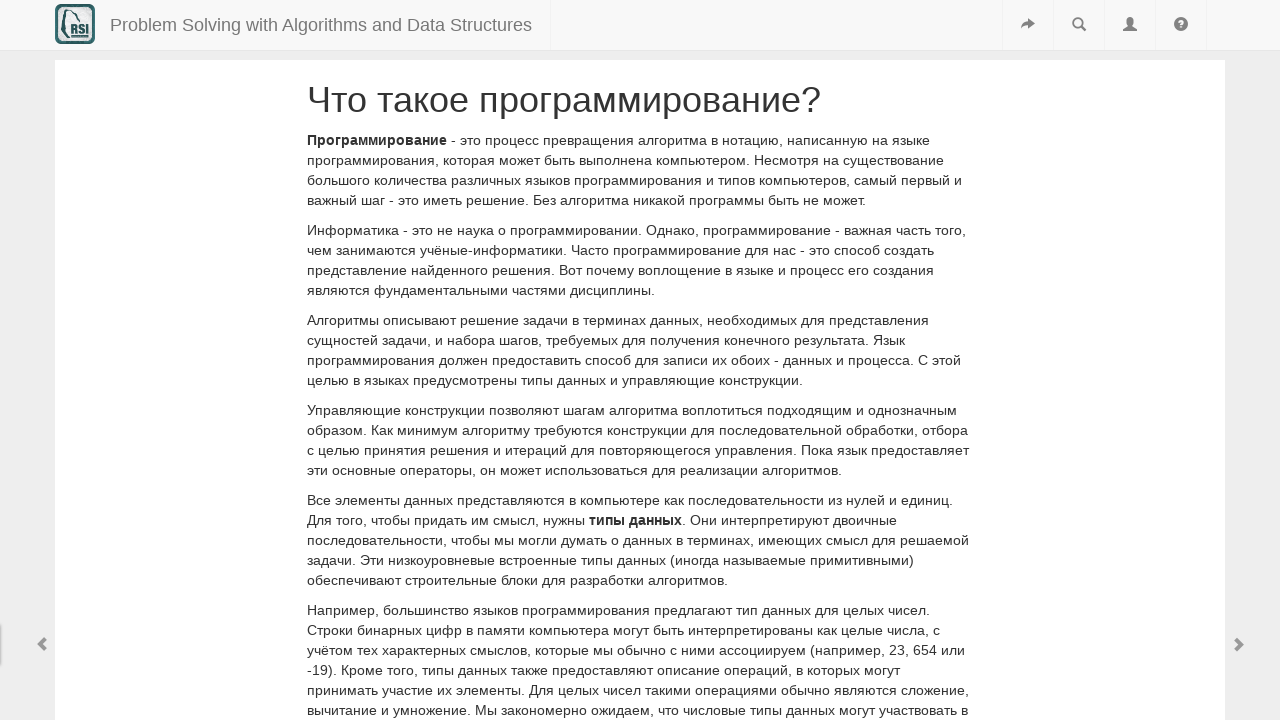

New page content loaded successfully
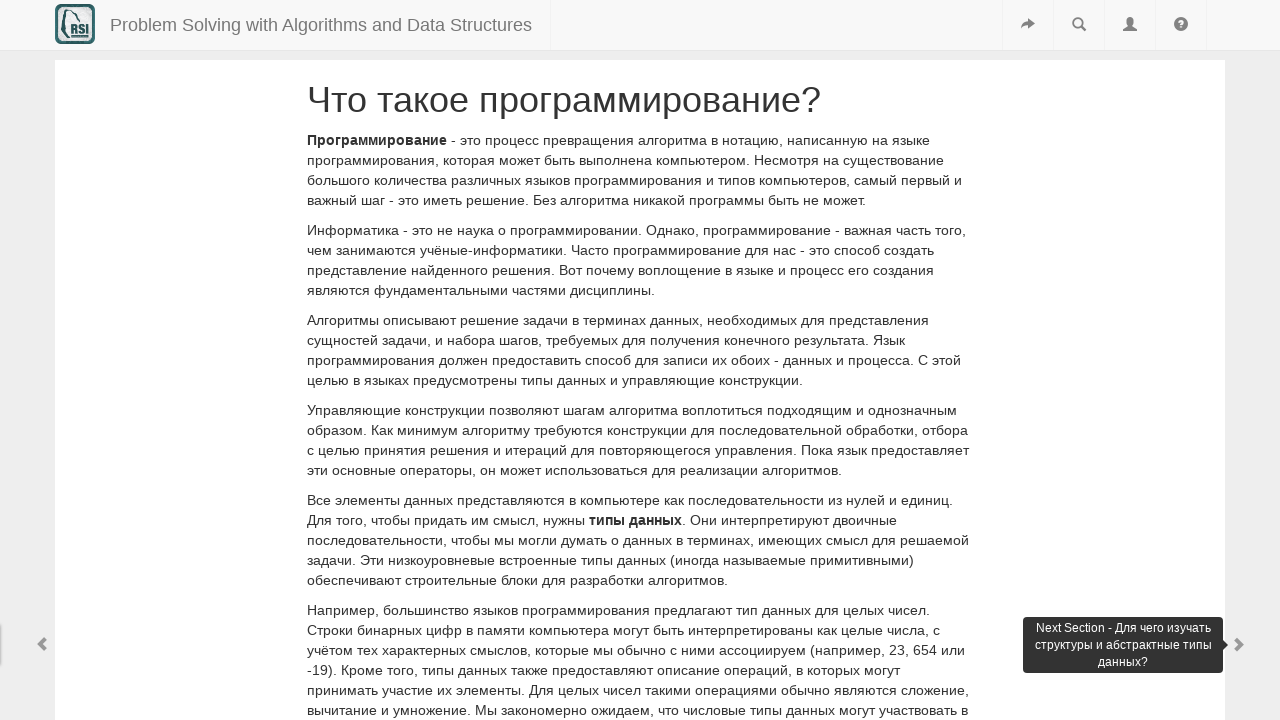

Content section verified on page
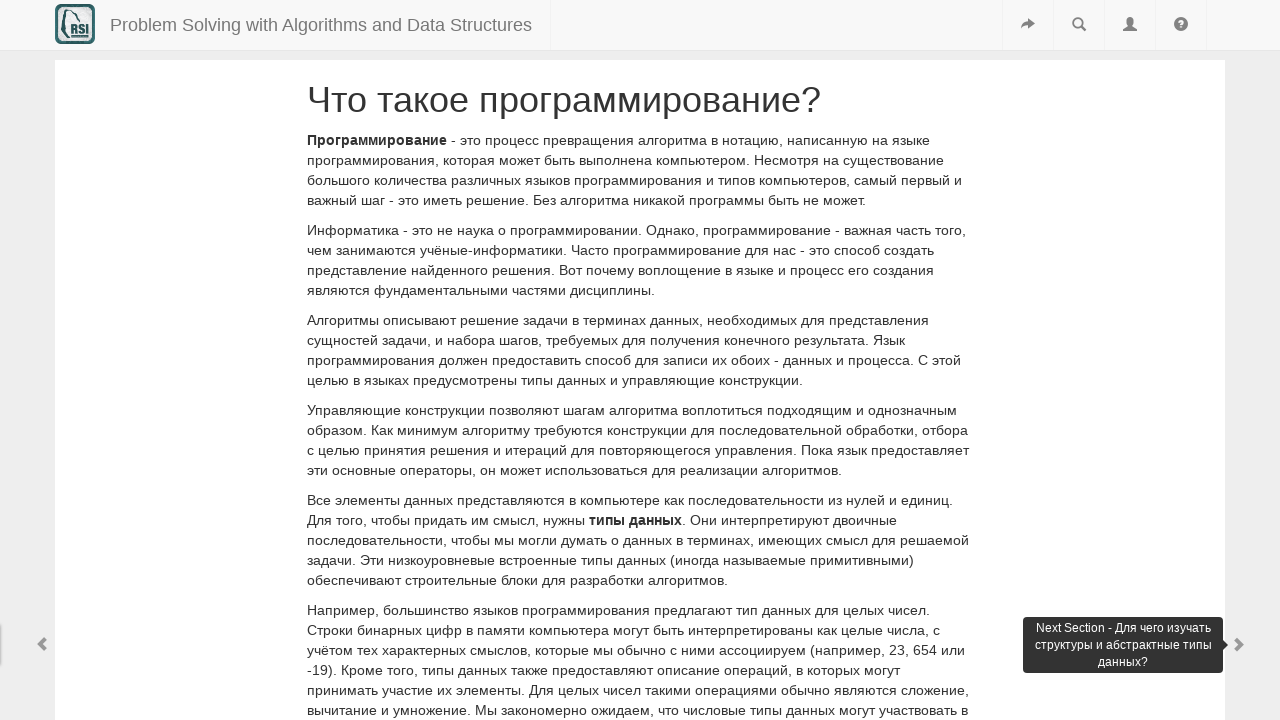

Clicked 'next' link to advance to next page at (1238, 643) on xpath=//*[@id='relations-next']/a
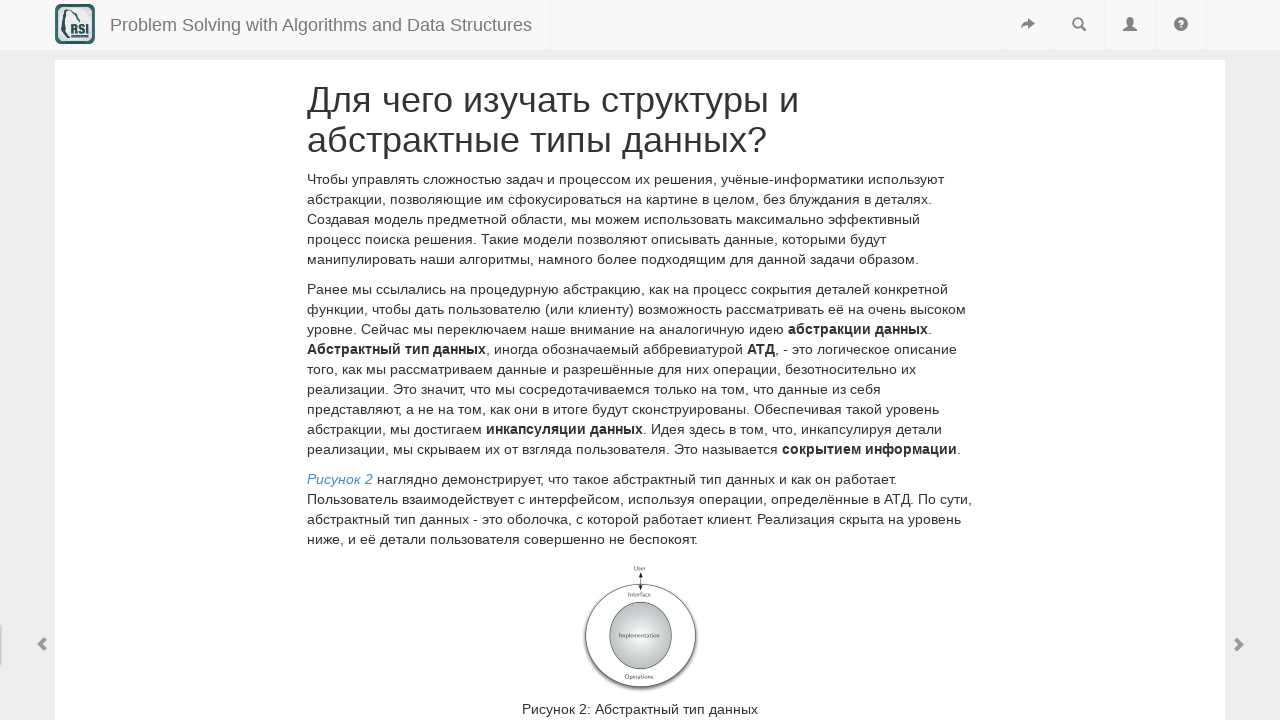

New page content loaded successfully
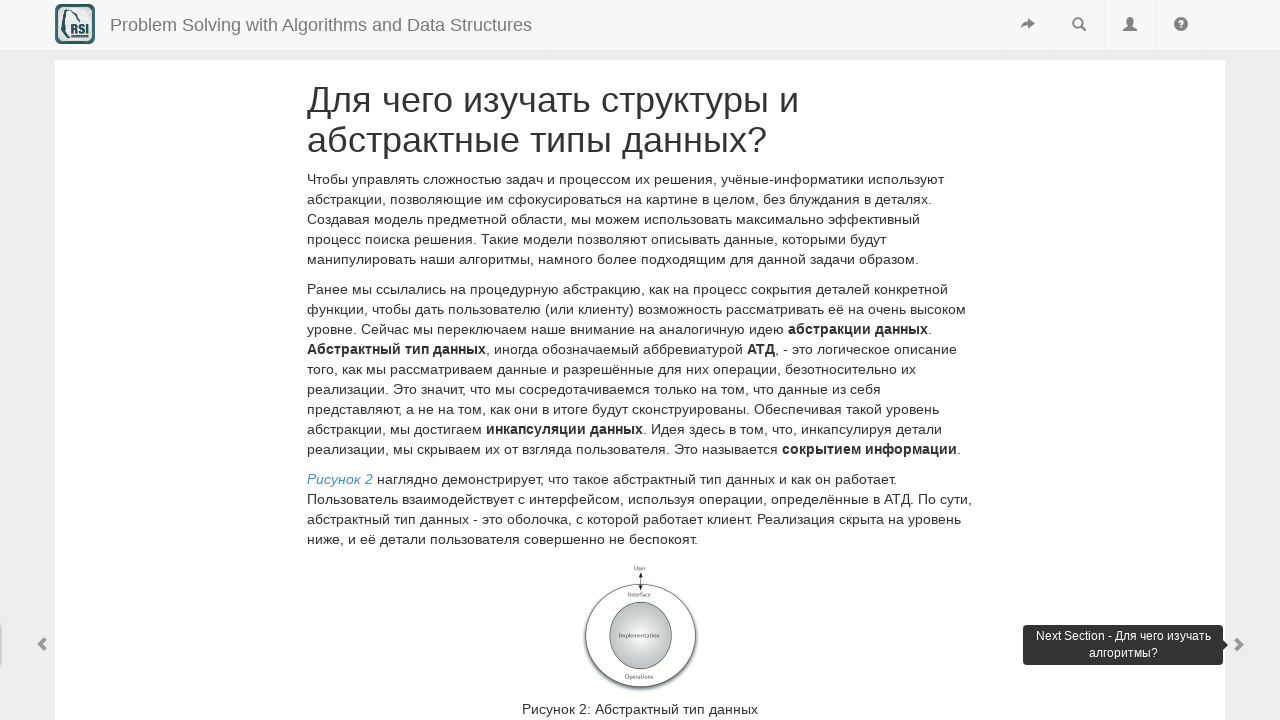

Content section verified on page
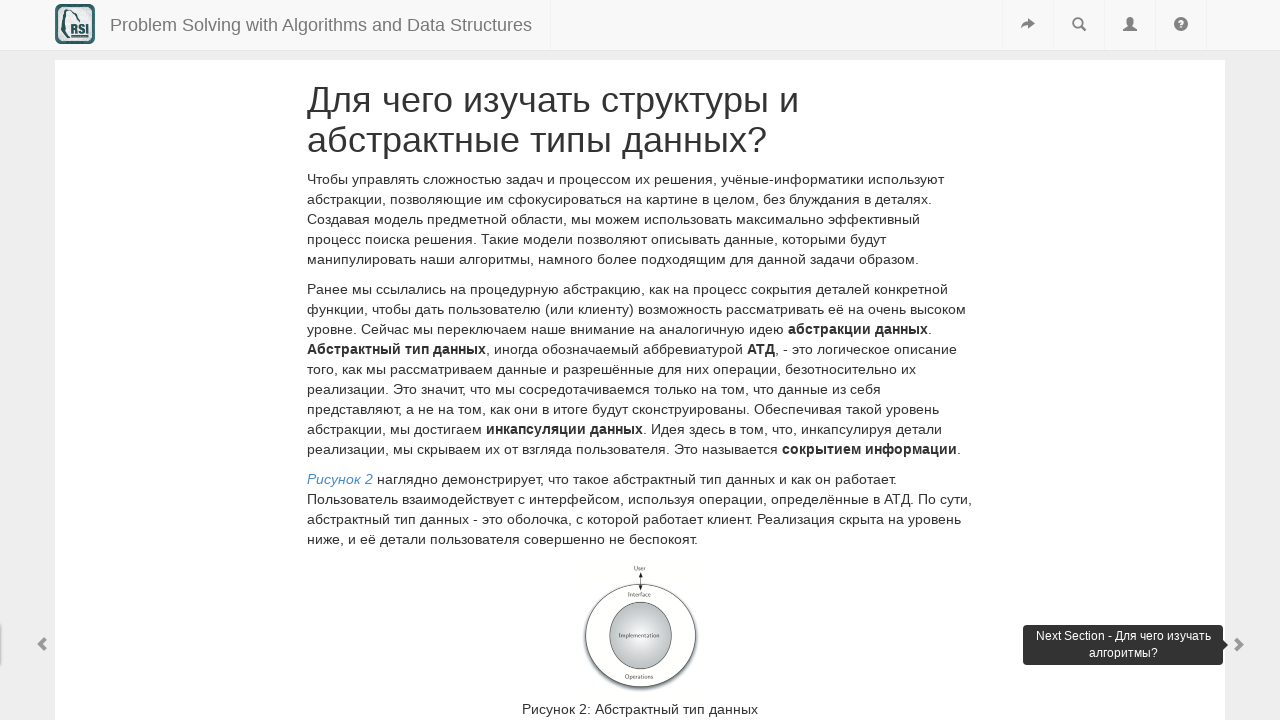

Clicked 'next' link to advance to next page at (1238, 643) on xpath=//*[@id='relations-next']/a
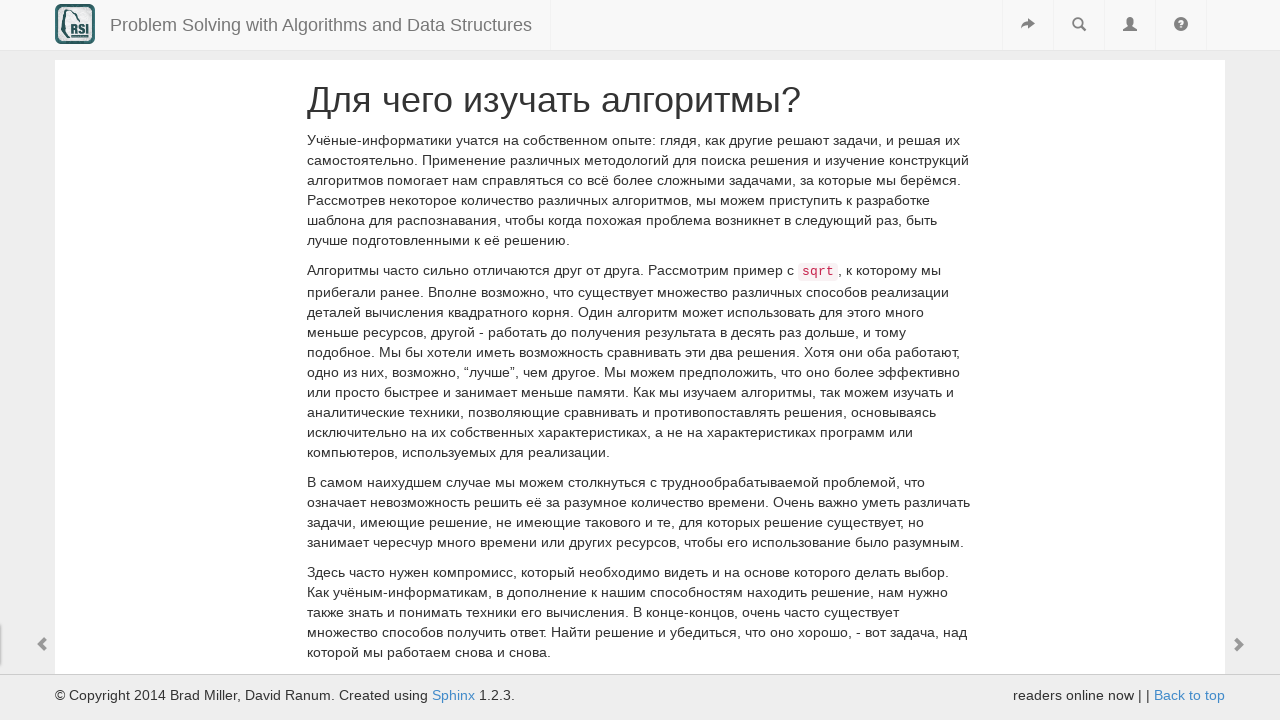

New page content loaded successfully
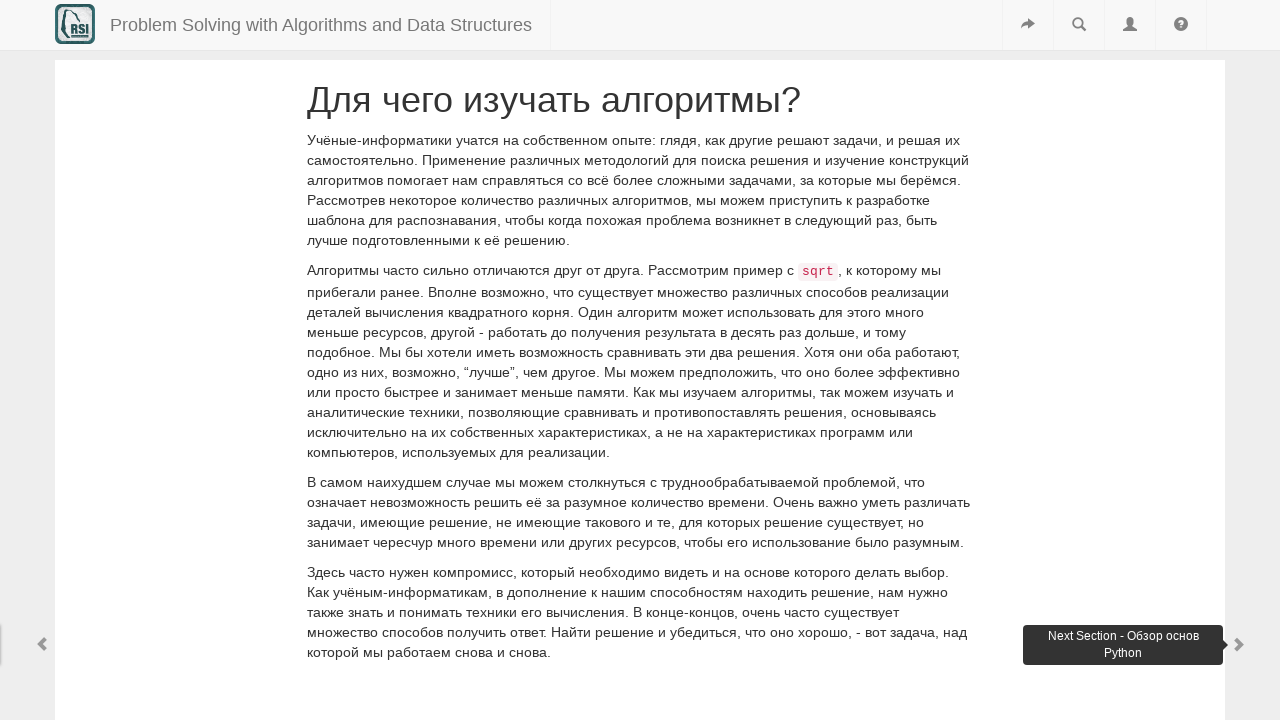

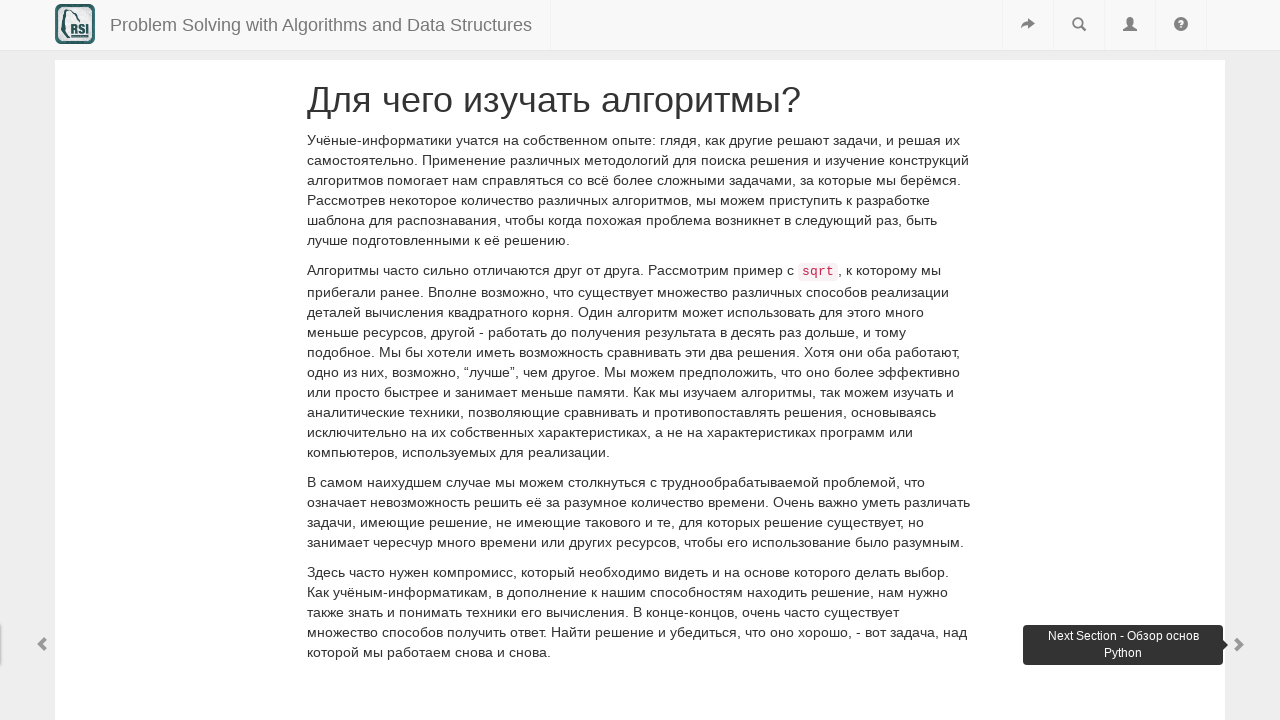